Tests a math challenge form by reading a value from the page, calculating the result using a logarithmic formula (log(|12 * sin(x)|)), entering the answer, and clicking a robot verification checkbox.

Starting URL: http://suninjuly.github.io/math.html

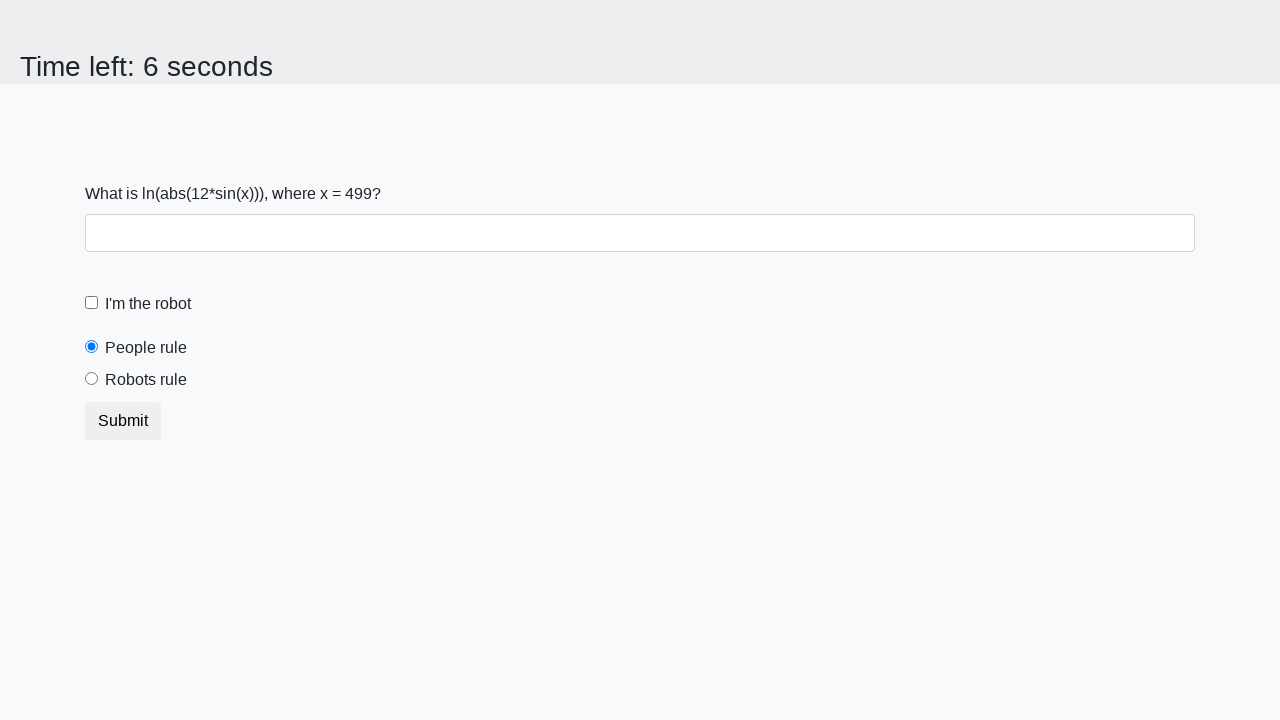

Located the x value input element
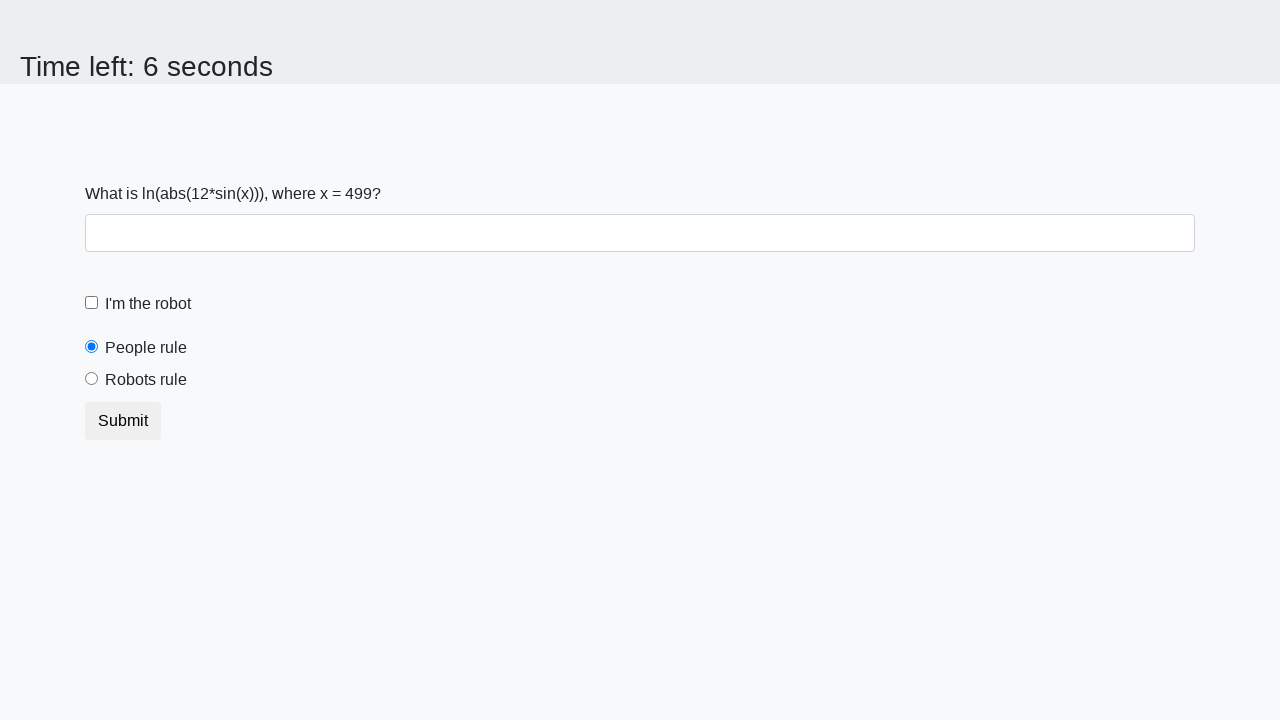

Read x value from page: 499
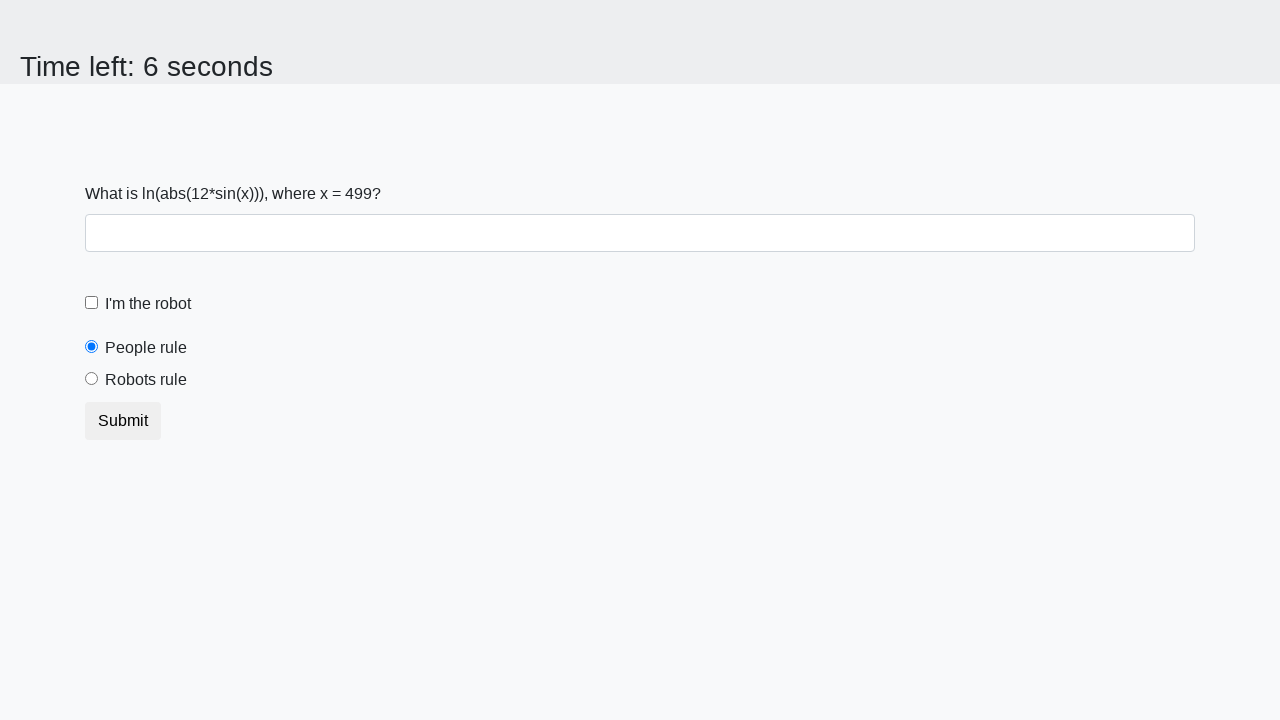

Calculated result using logarithmic formula: 1.7735859944824972
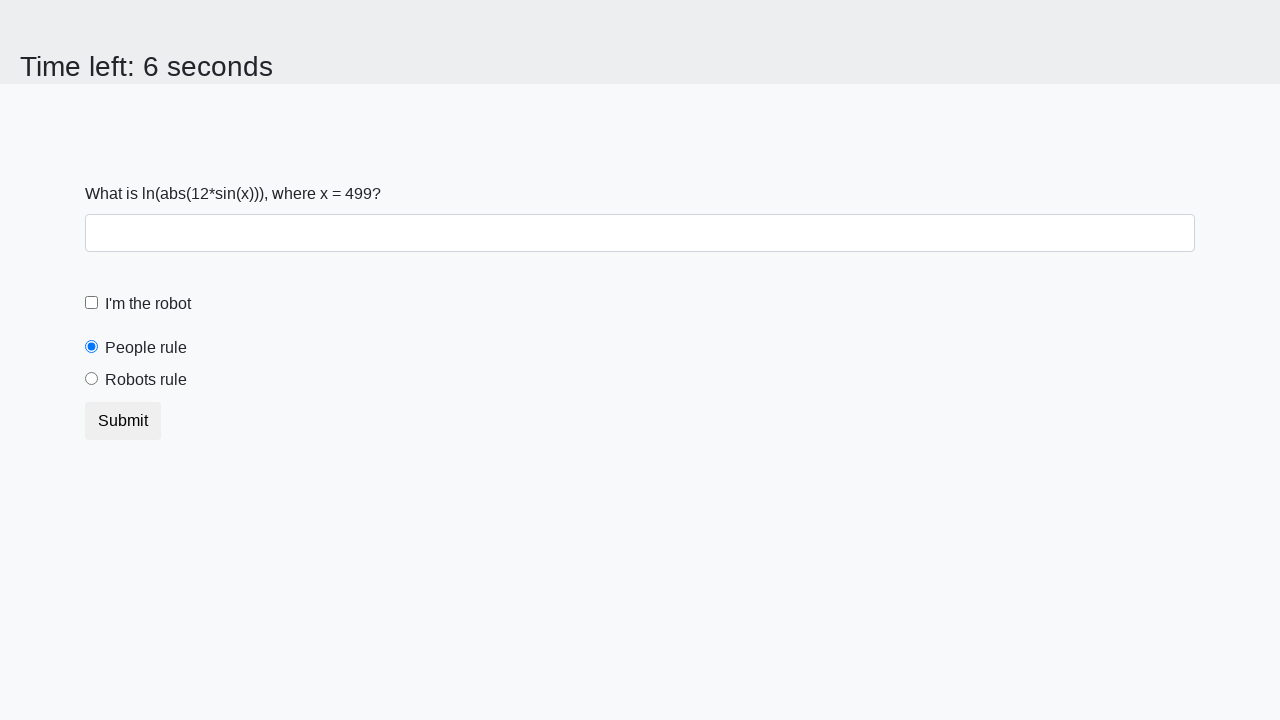

Filled answer field with calculated value: 1.7735859944824972 on #answer
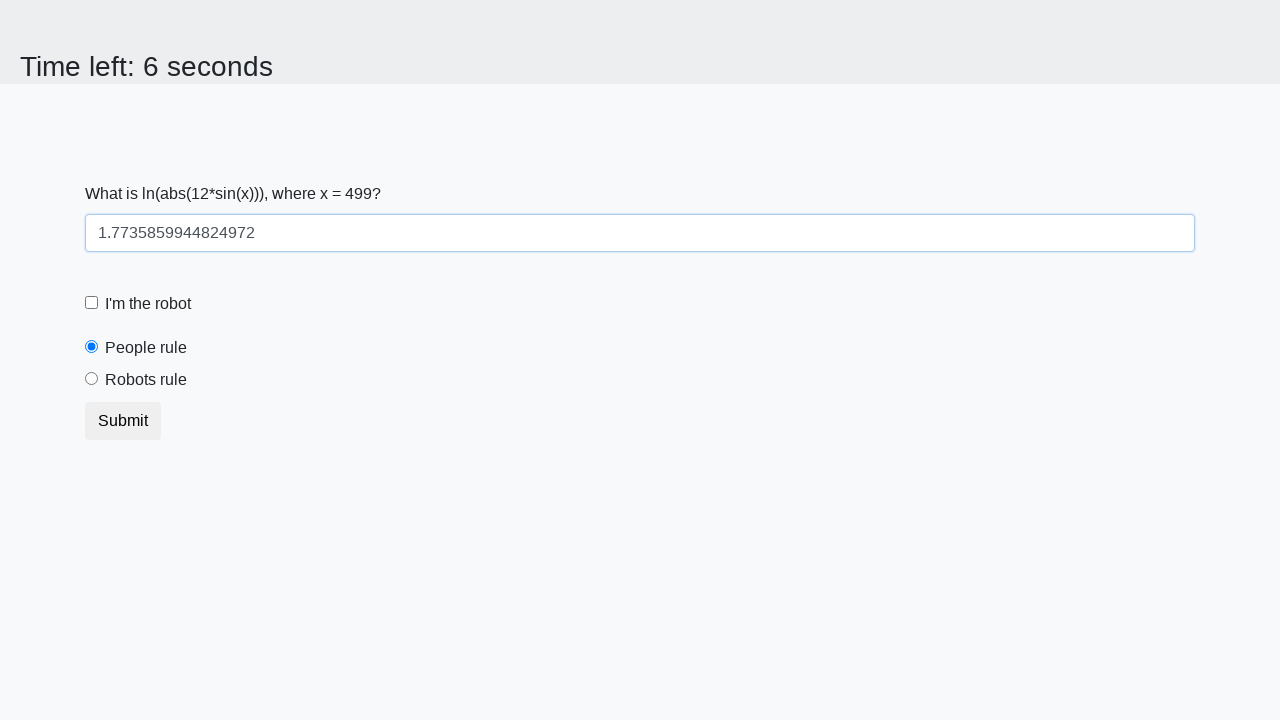

Clicked the robot verification checkbox at (92, 303) on #robotCheckbox
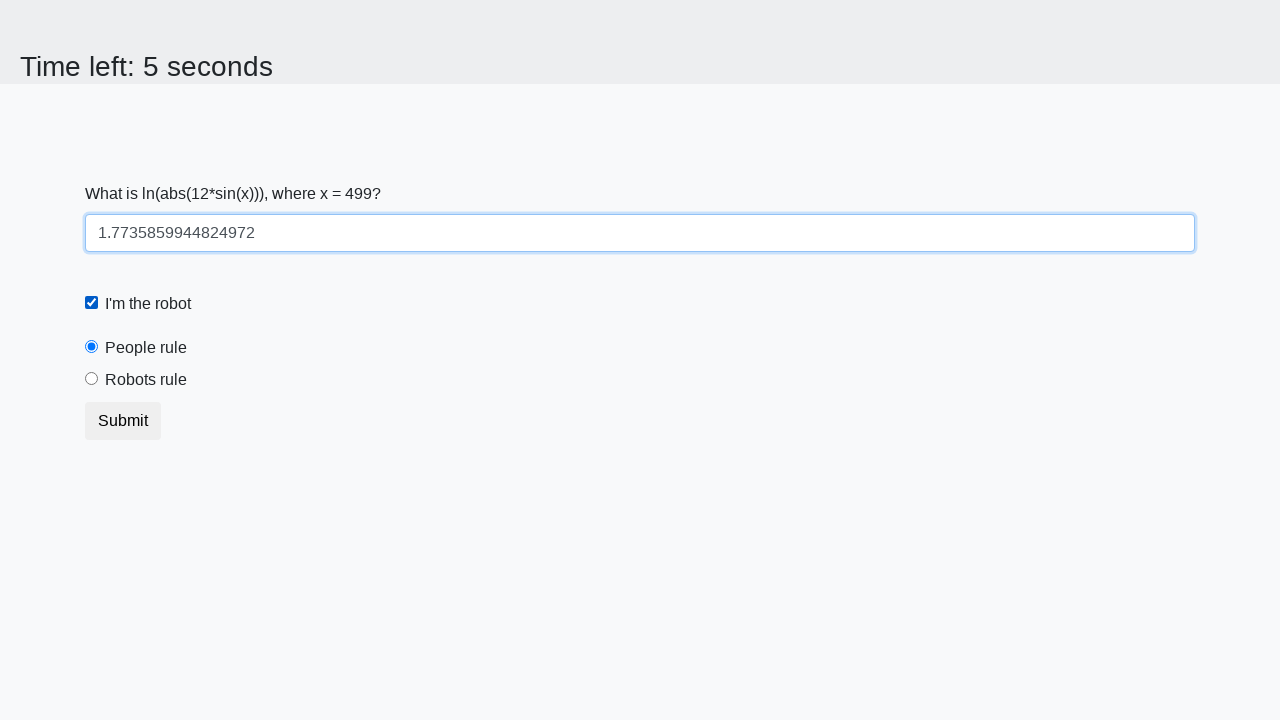

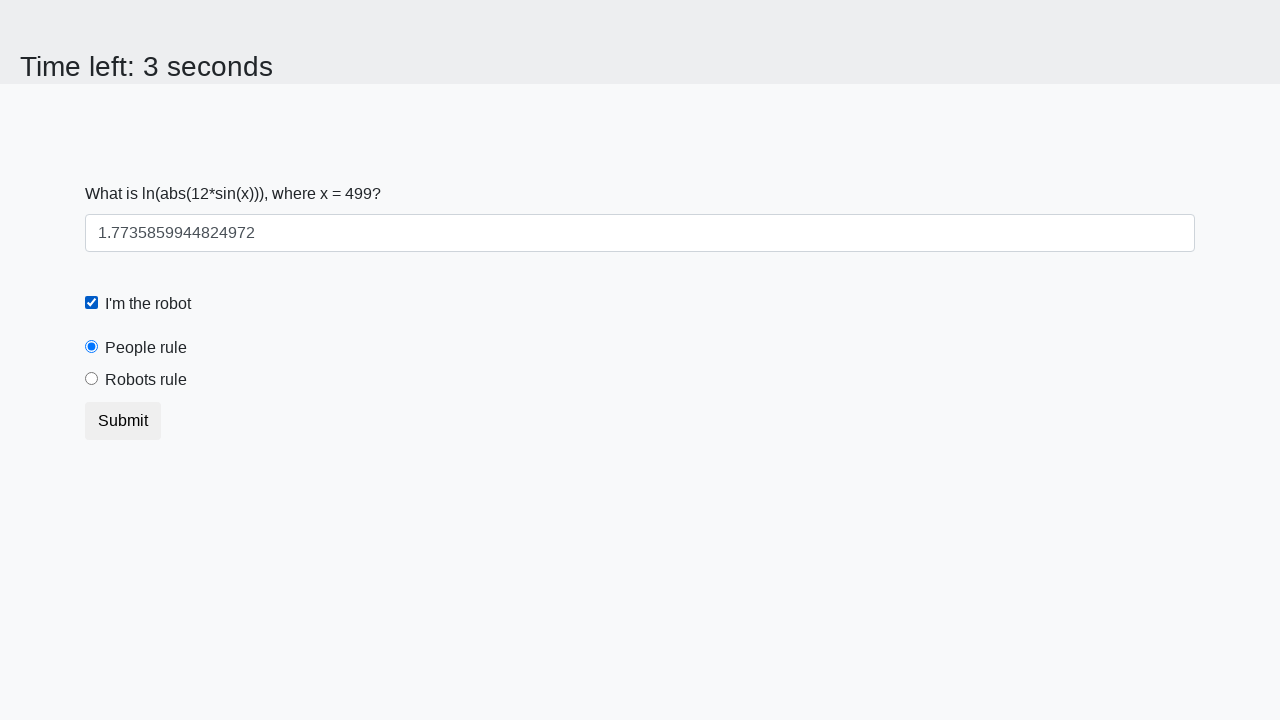